Verifies that the login page loads correctly by checking the page title

Starting URL: https://opensource-demo.orangehrmlive.com/web/index.php/auth/login

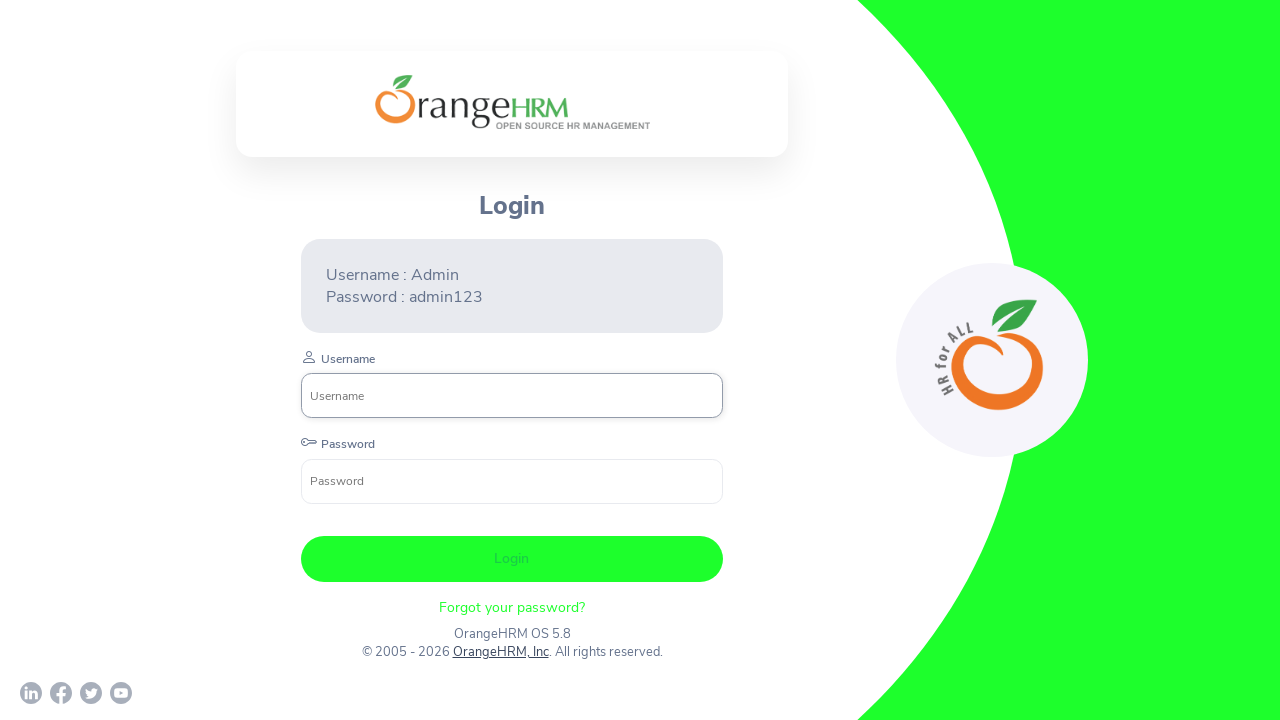

Verified page title is 'OrangeHRM'
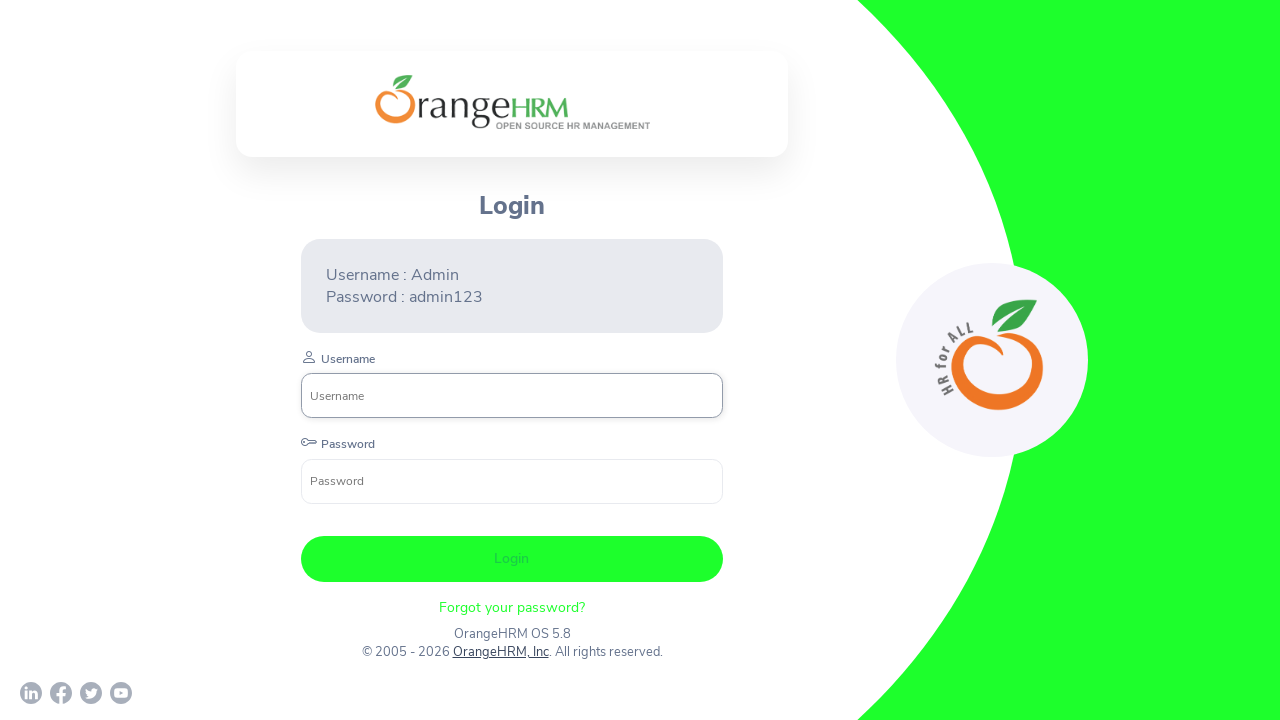

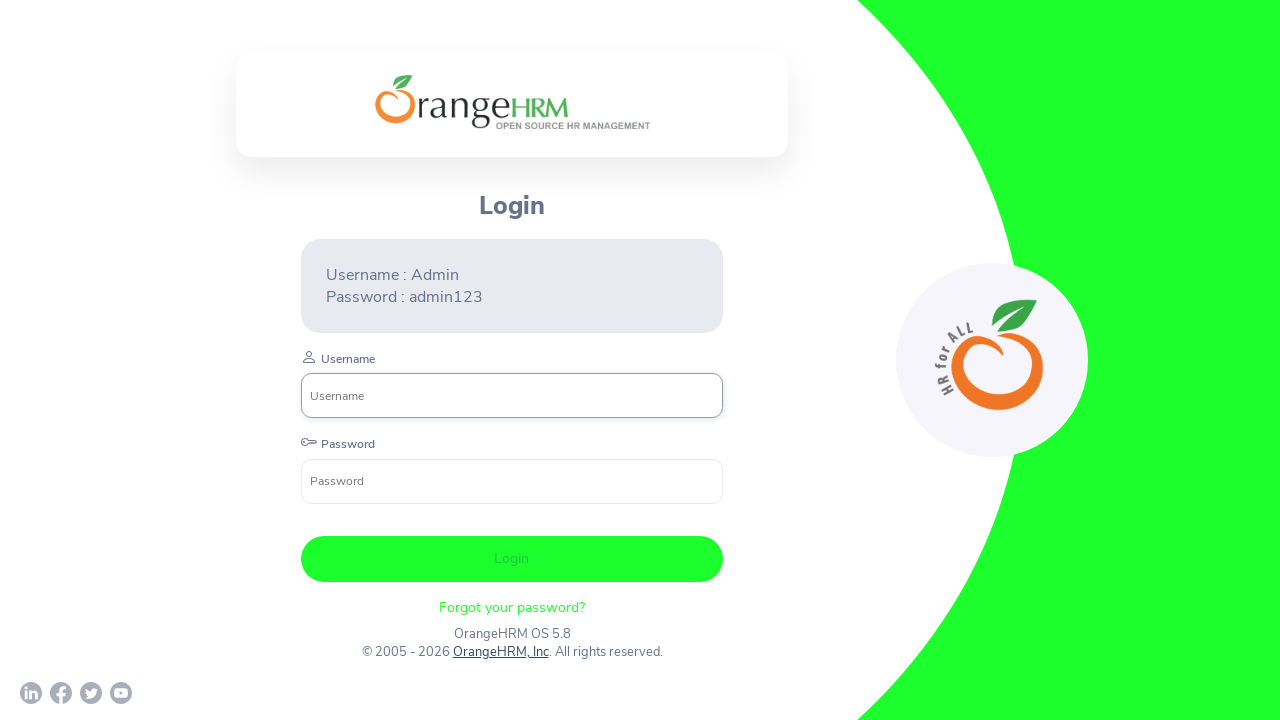